Tests the Florida Department of Health medical board enforcement actions search functionality by selecting a board from the dropdown and submitting the search form, then verifying results are displayed in a table.

Starting URL: https://mqa-internet.doh.state.fl.us/MQASearchServices/EnforcementActionsPractitioner

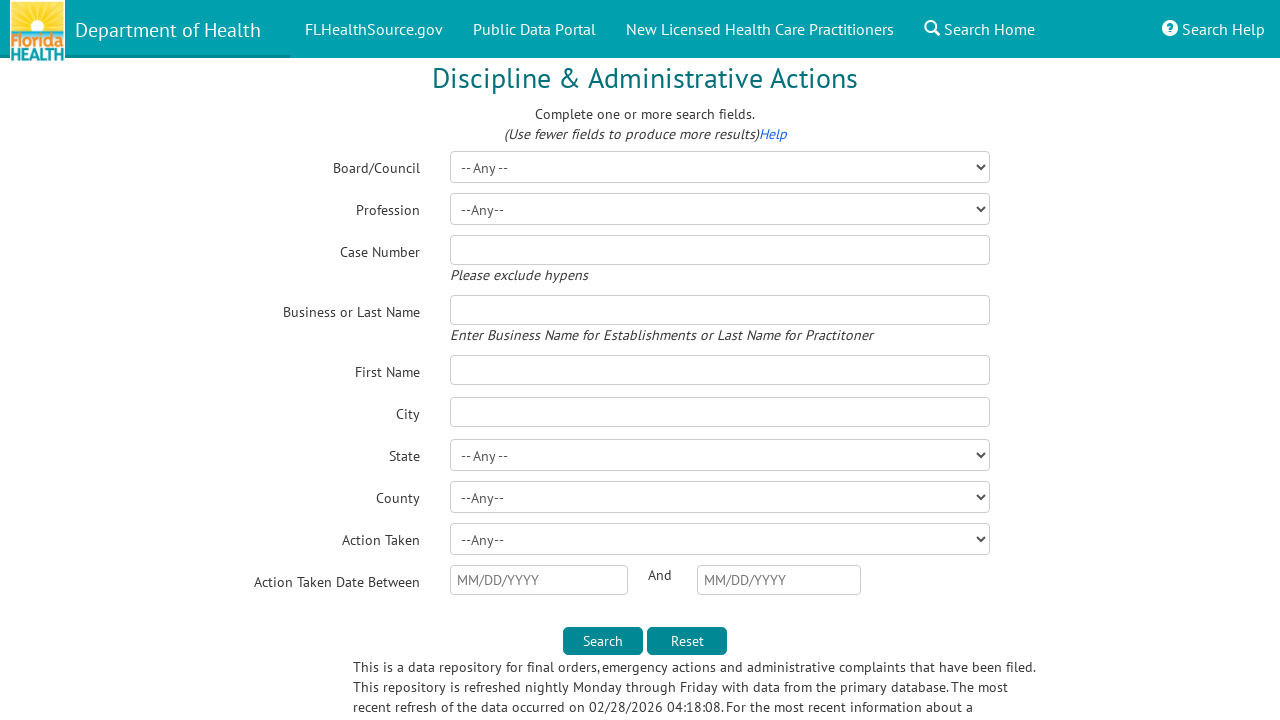

Waited for board dropdown to load
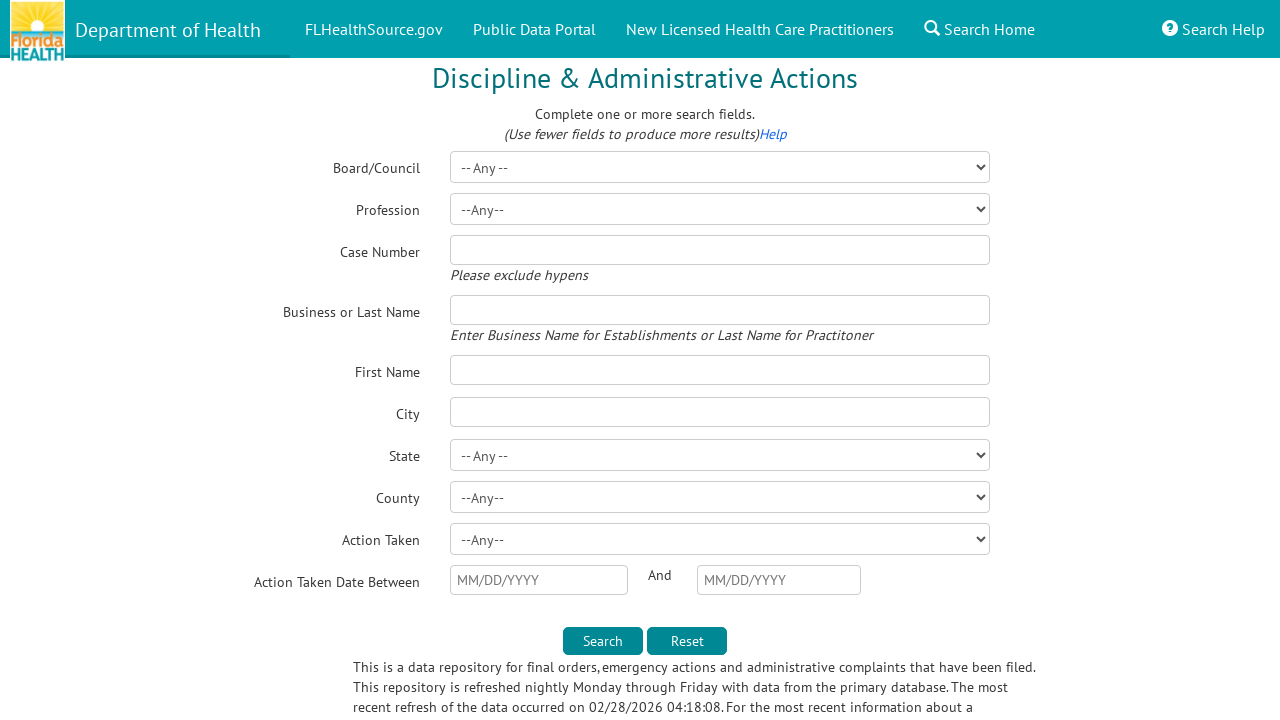

Selected 'Dentistry' from board dropdown on #BoardDD
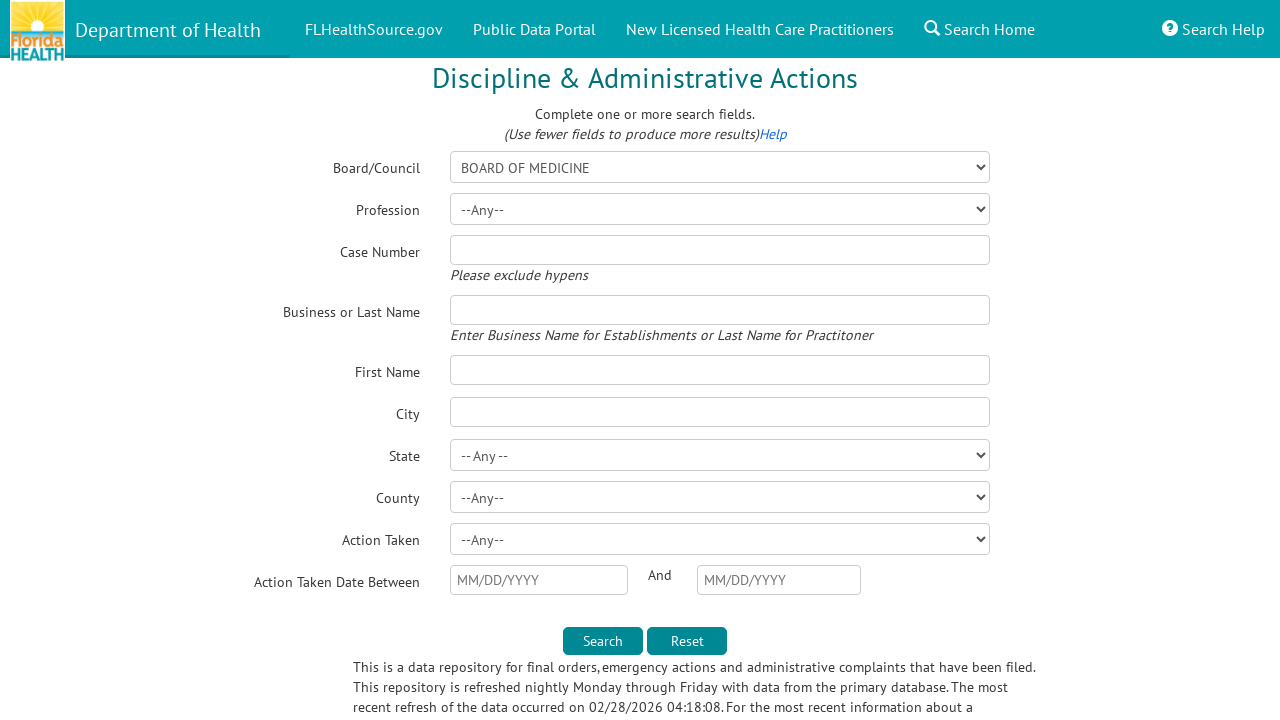

Clicked search button to submit form at (603, 641) on xpath=//*[@id="content"]/div/form[1]/fieldset/p/input
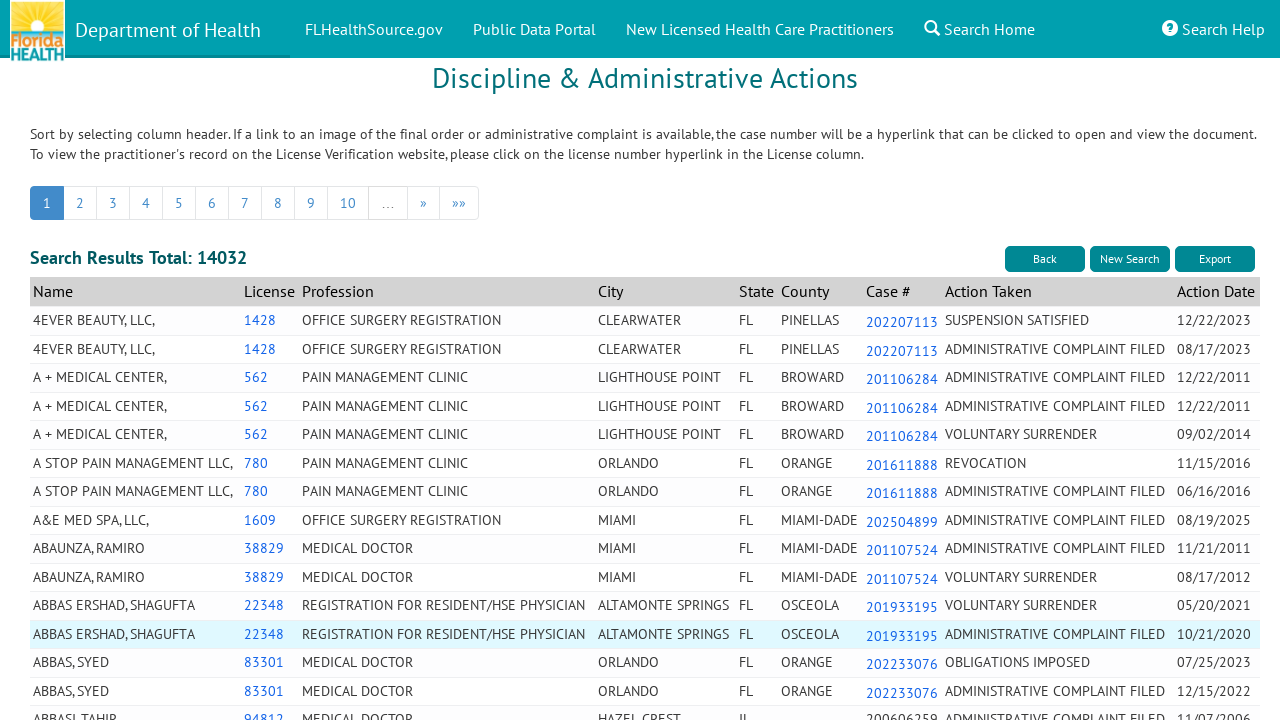

Search results table loaded
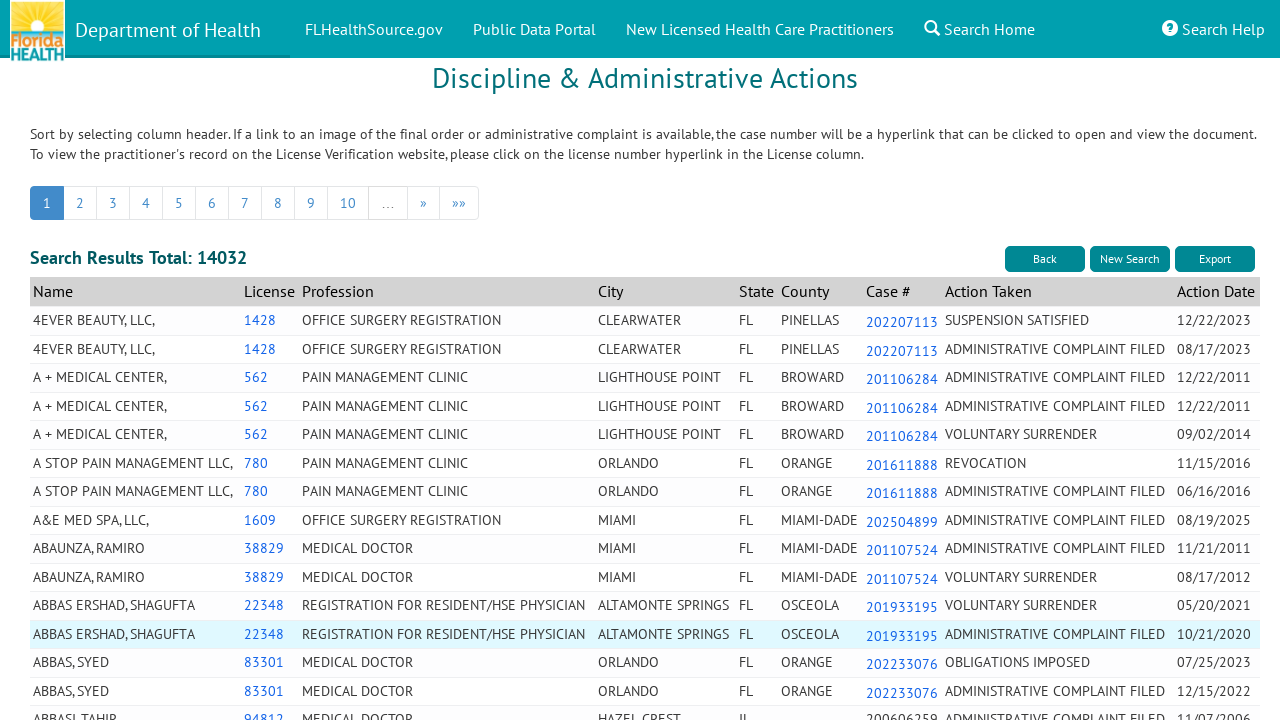

Verified enforcement action results are displayed in table
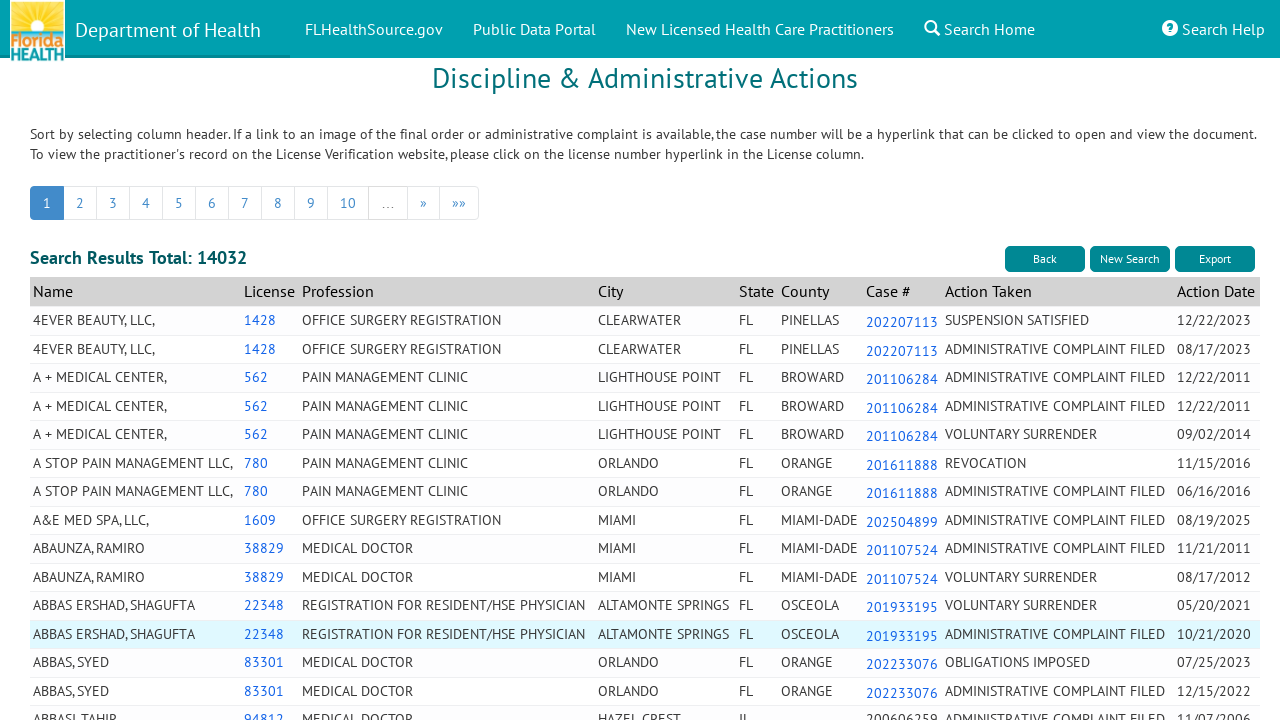

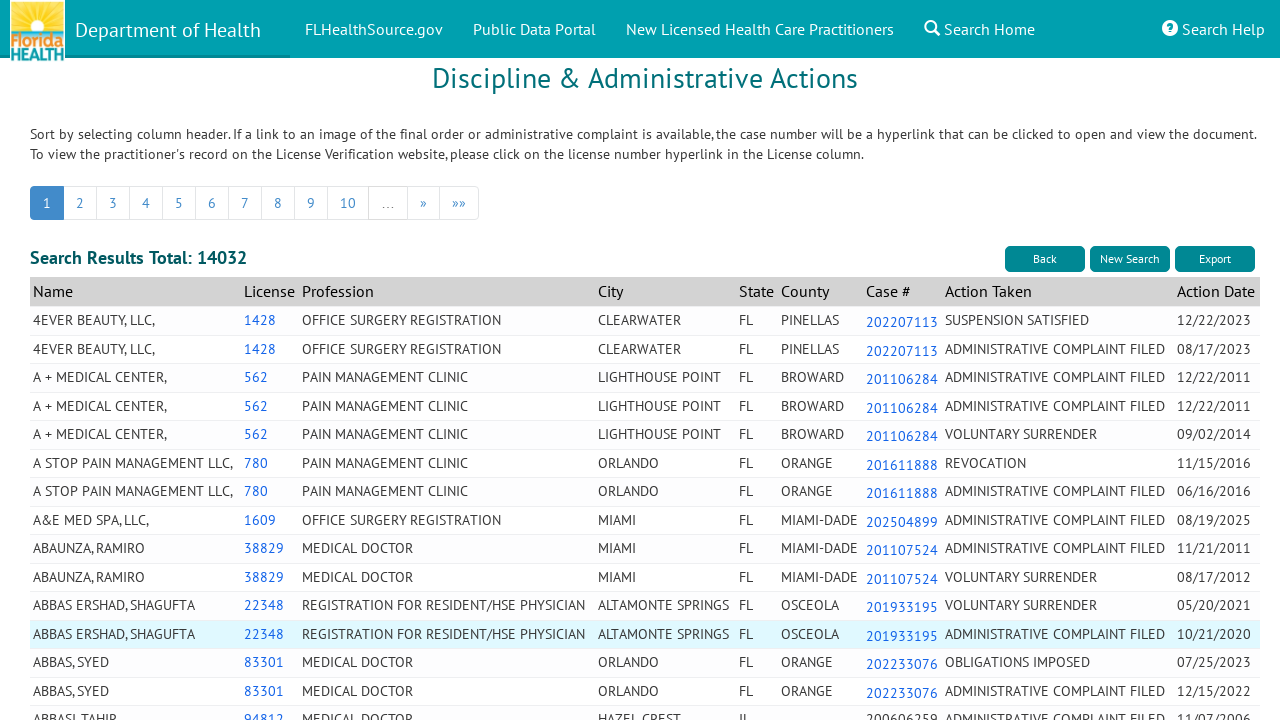